Tests dynamic content by checking images and clicking refresh link up to 5 times looking for a specific avatar image

Starting URL: http://the-internet.herokuapp.com/dynamic_content

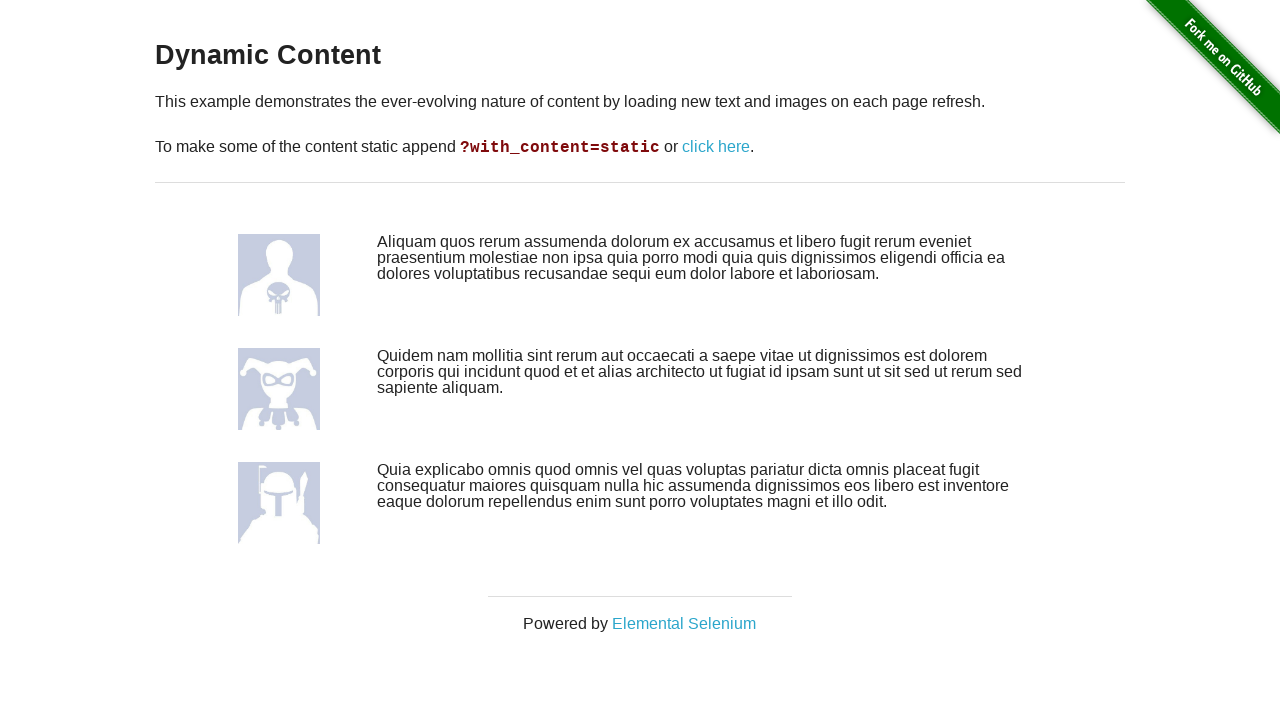

Waited for images to load on dynamic content page
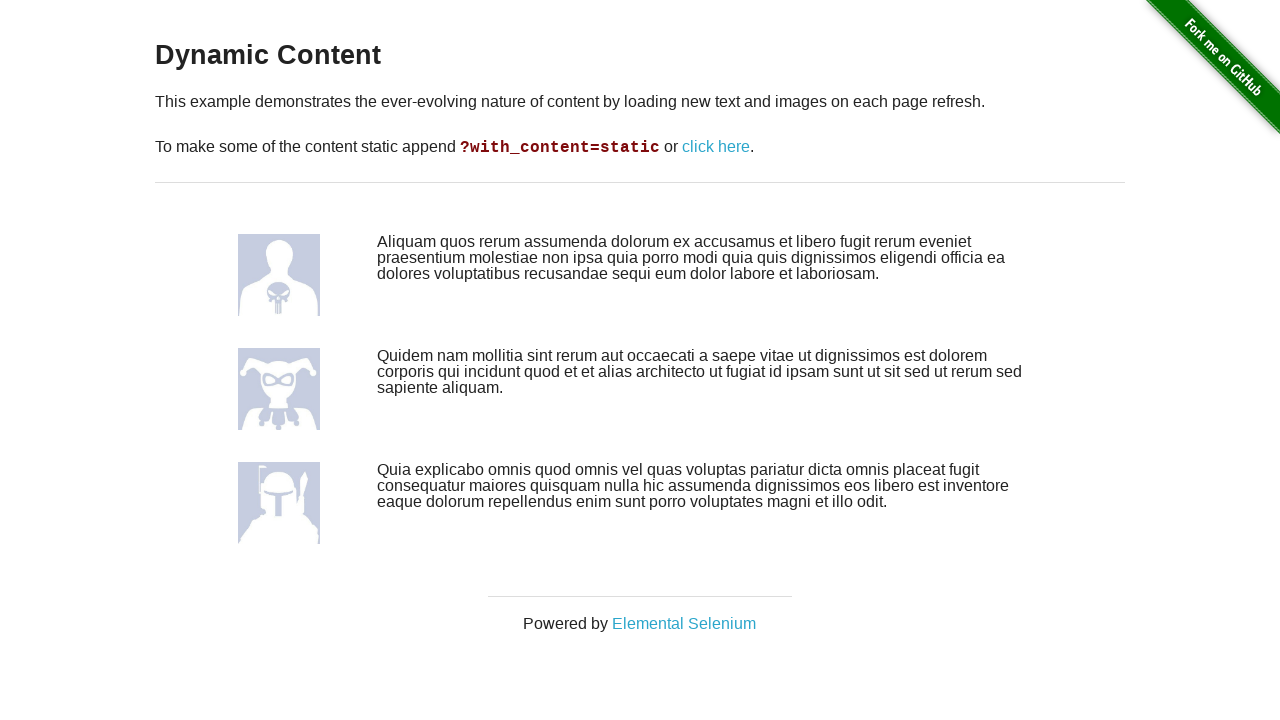

Retrieved all images on page (attempt 1/5)
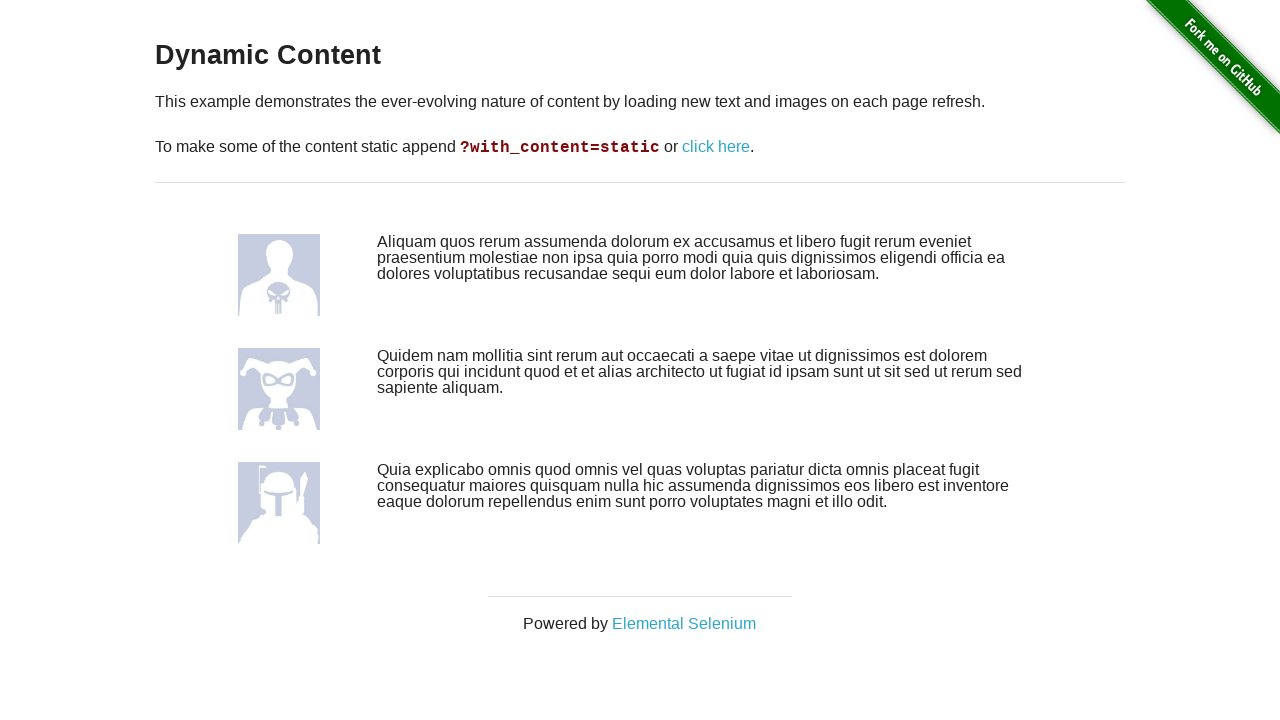

Got src attribute of 4th image: /img/avatars/Original-Facebook-Geek-Profile-Avatar-2.jpg
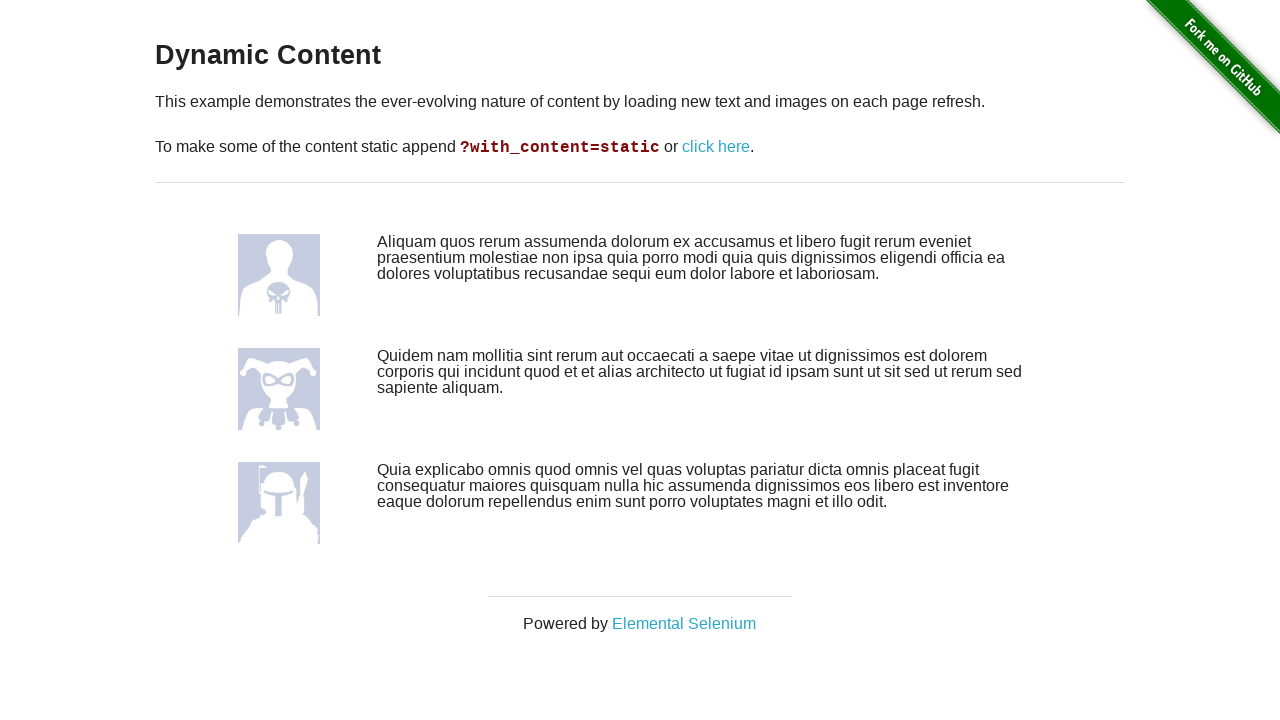

Clicked refresh link to reload dynamic content at (716, 147) on a:text('click here')
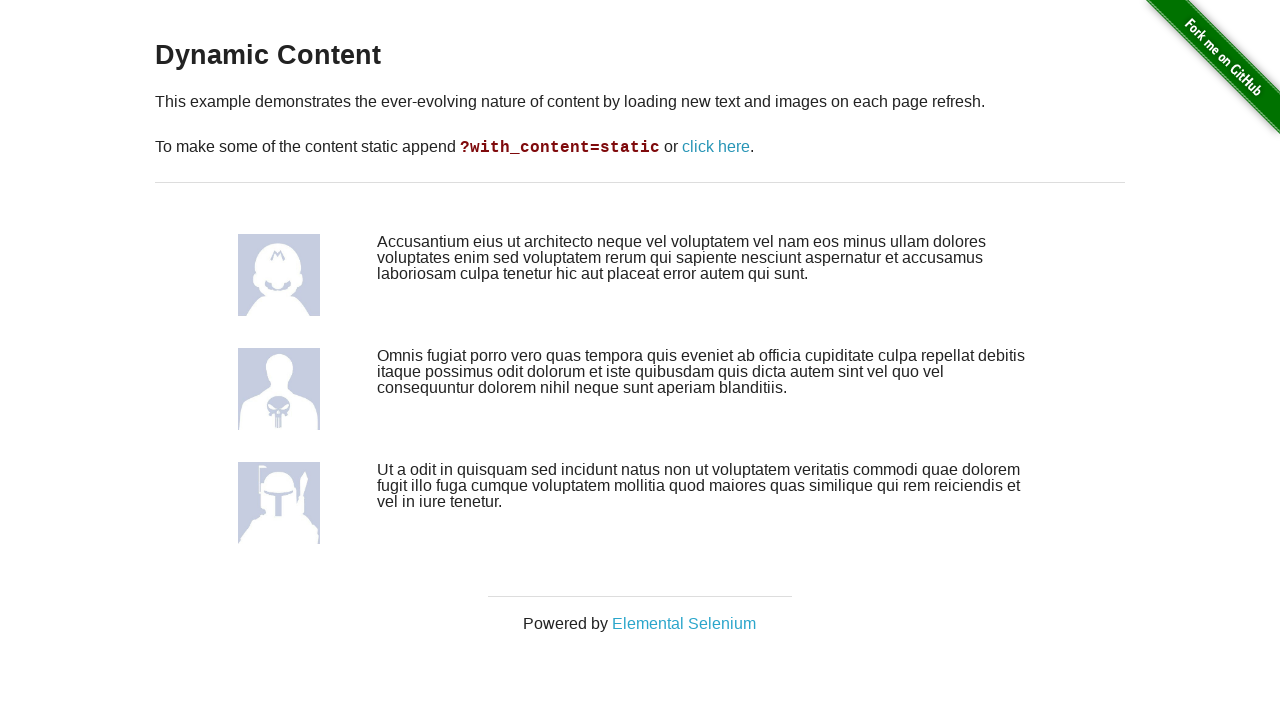

Waited for images to load after refresh
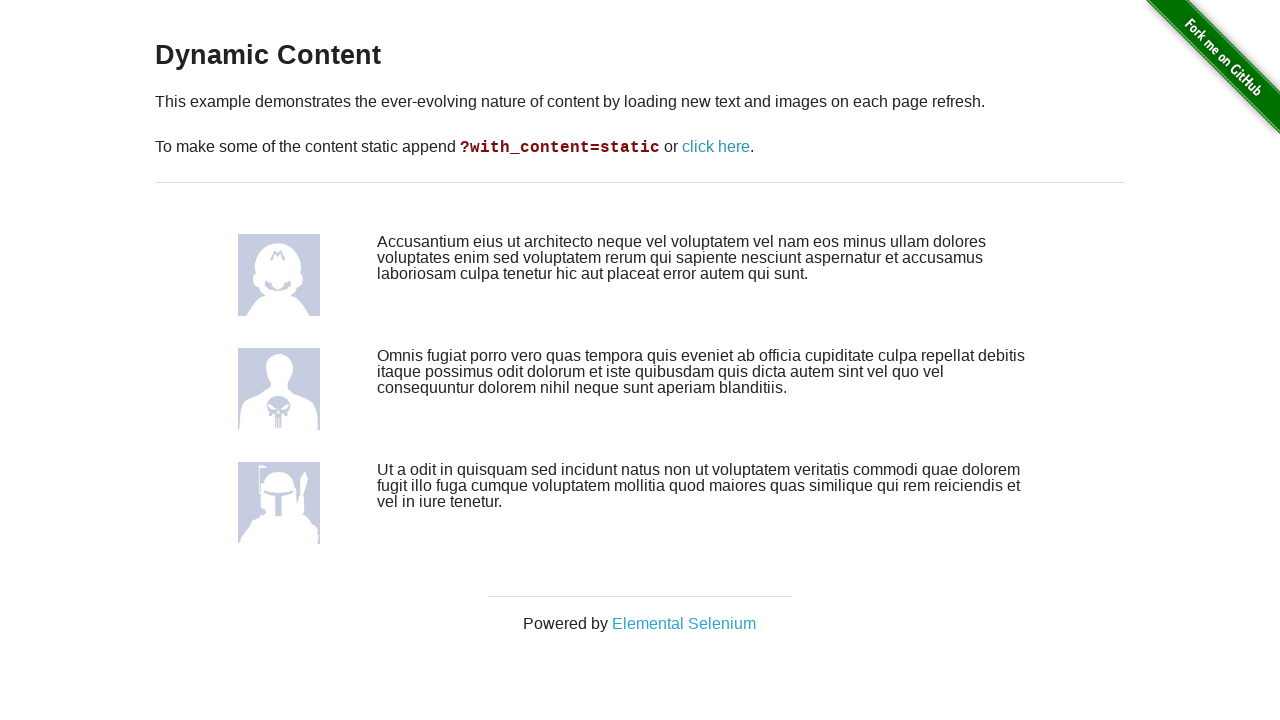

Retrieved all images on page (attempt 2/5)
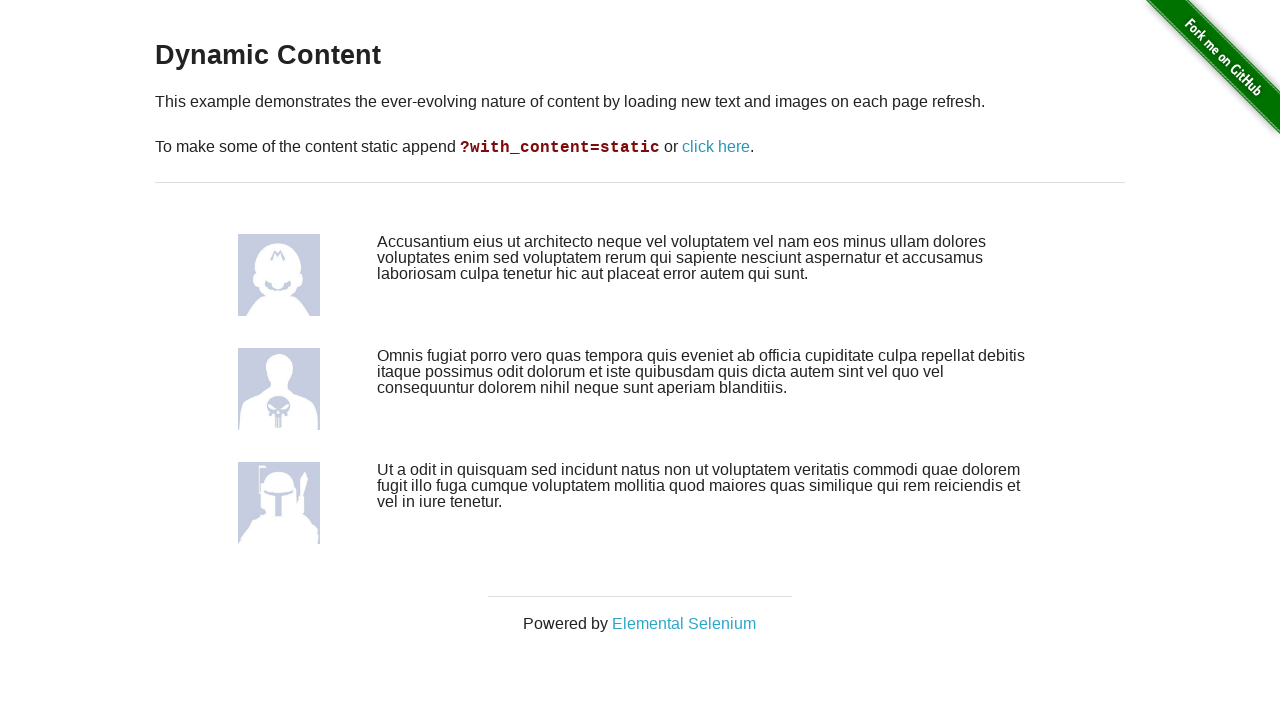

Got src attribute of 4th image: /img/avatars/Original-Facebook-Geek-Profile-Avatar-2.jpg
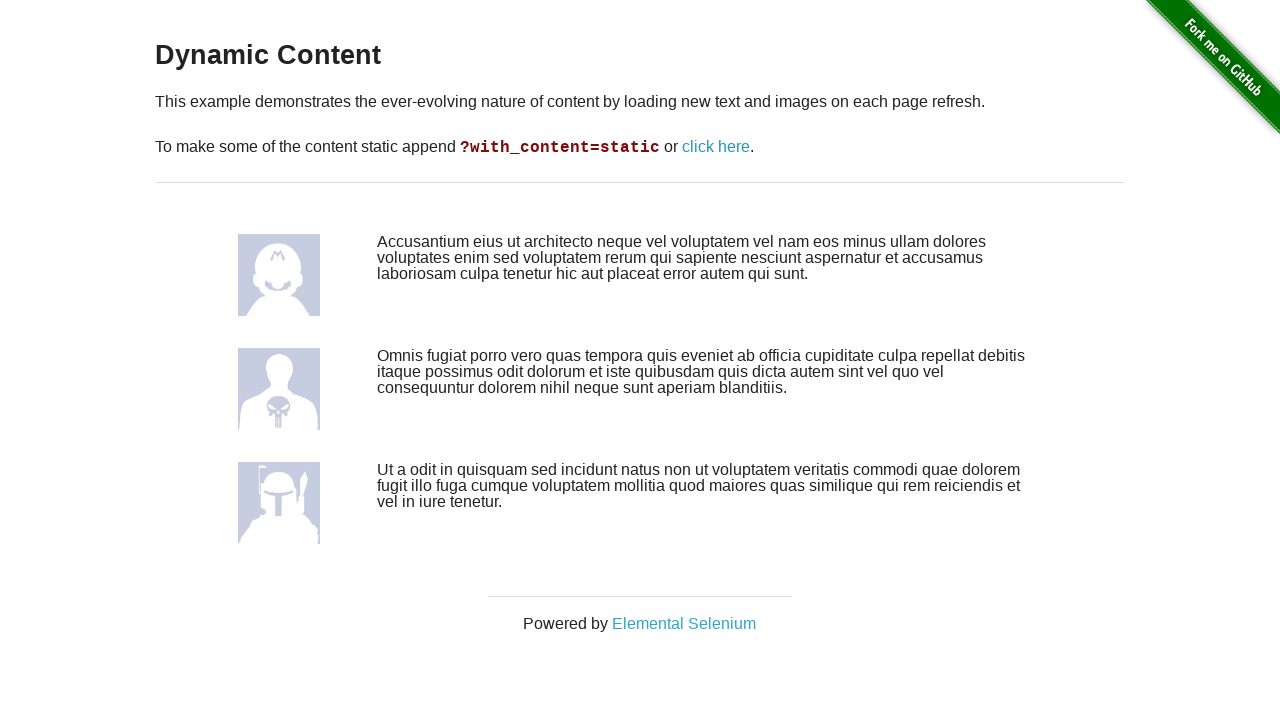

Clicked refresh link to reload dynamic content at (716, 147) on a:text('click here')
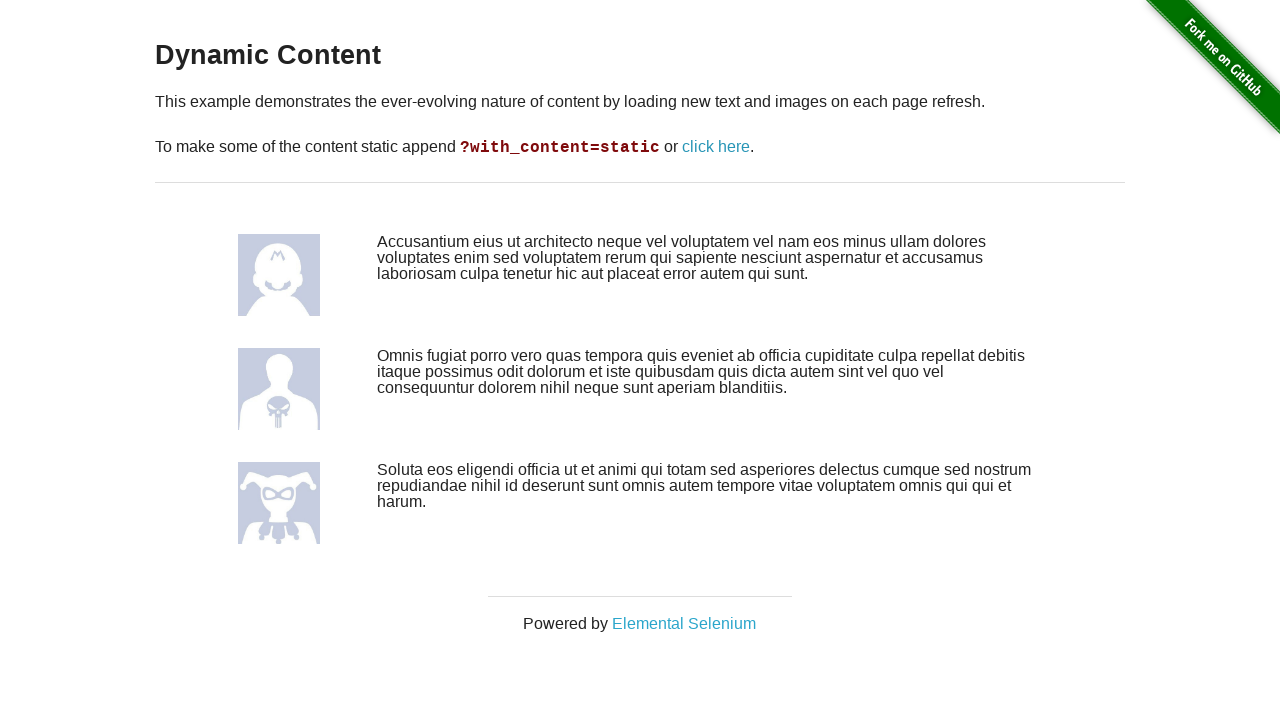

Waited for images to load after refresh
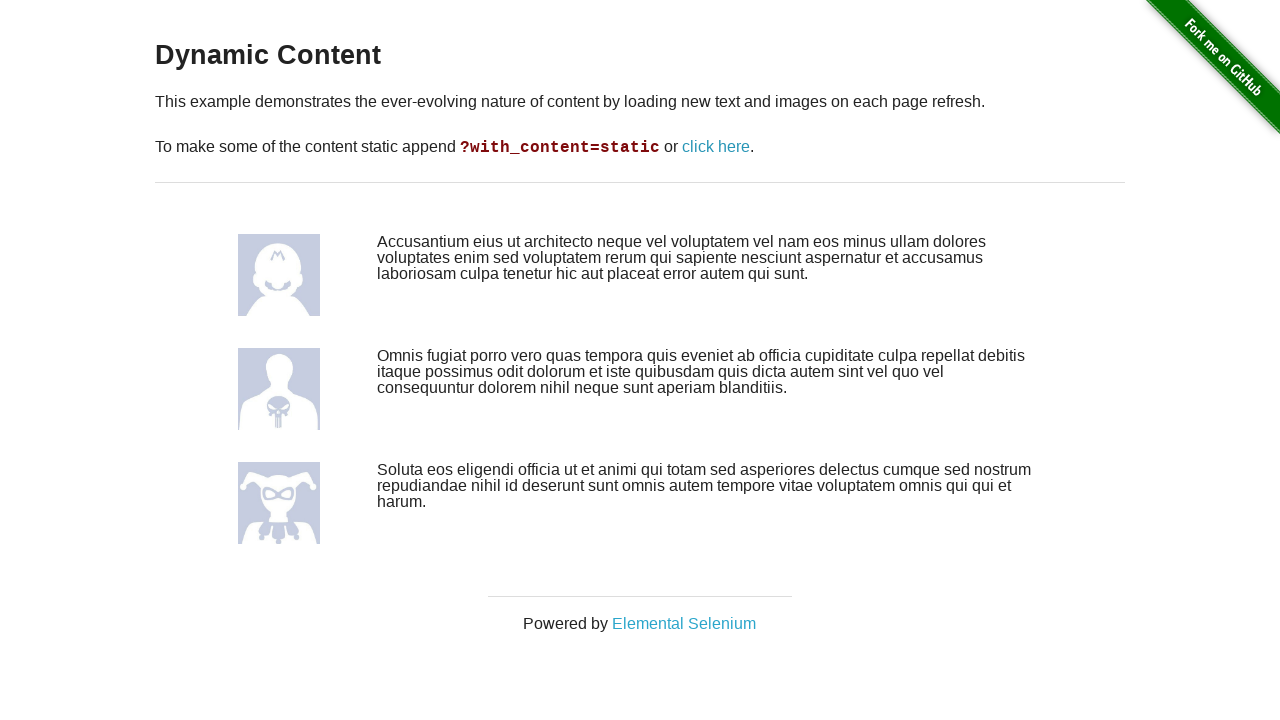

Retrieved all images on page (attempt 3/5)
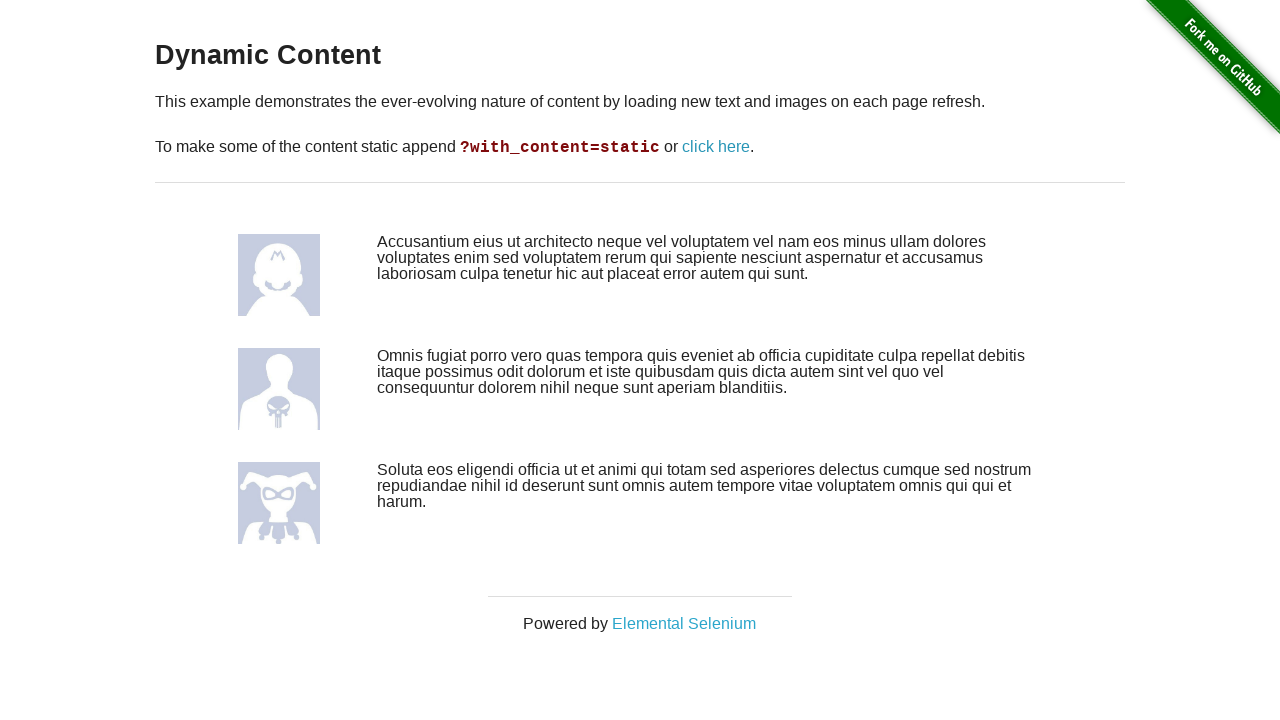

Got src attribute of 4th image: /img/avatars/Original-Facebook-Geek-Profile-Avatar-7.jpg
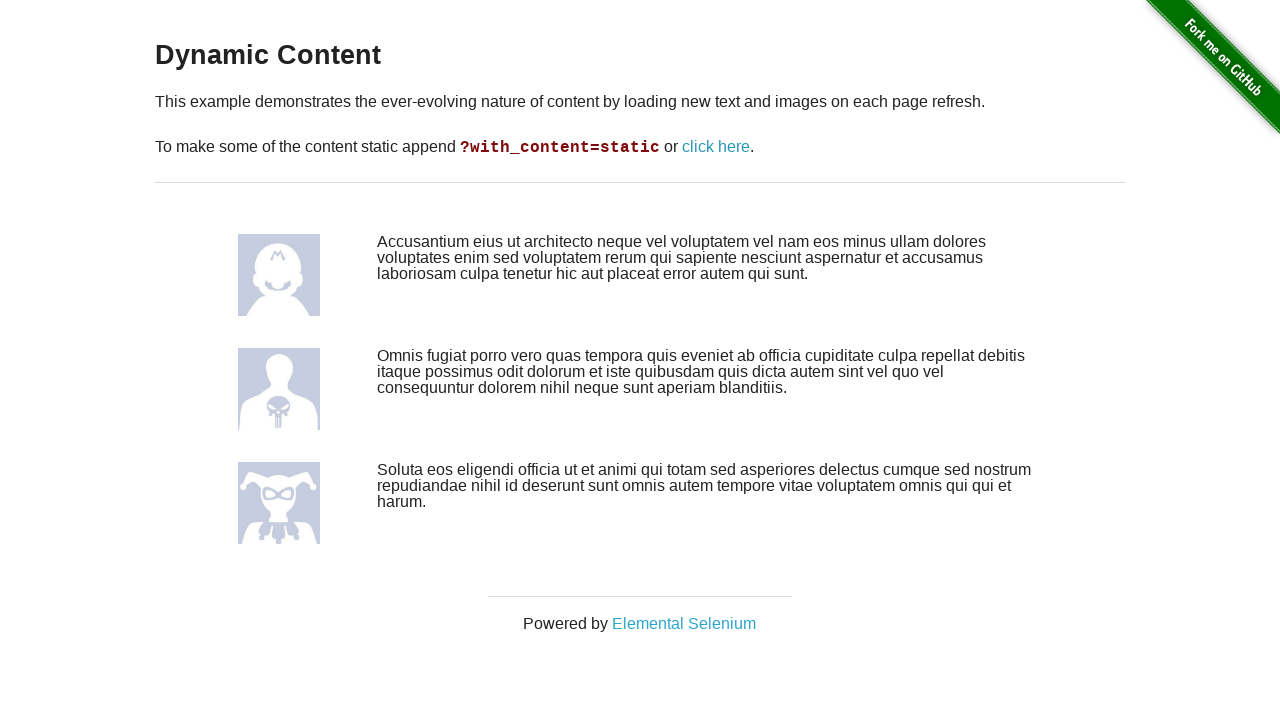

Found target avatar image - test passed
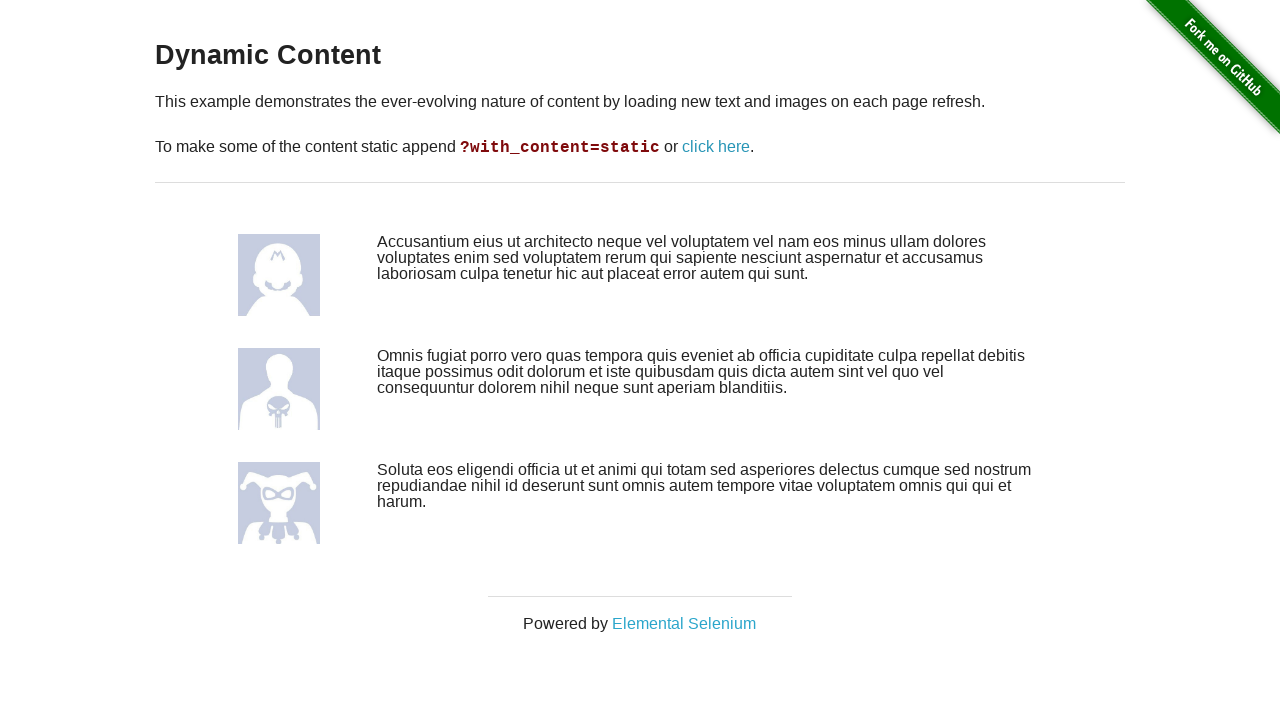

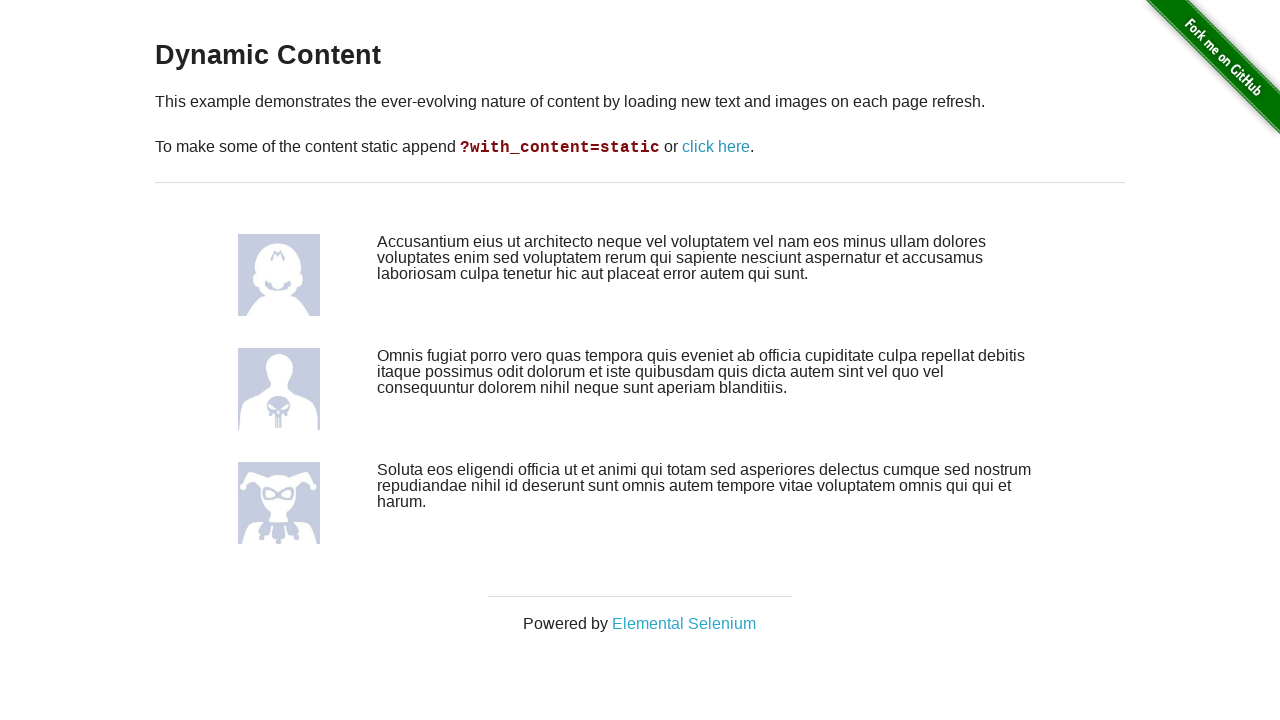